Verifies that additional Social Security fields are displayed when selecting Yes for Social Security benefits

Starting URL: https://www.securian.com/insights-tools/retirement-calculator.html

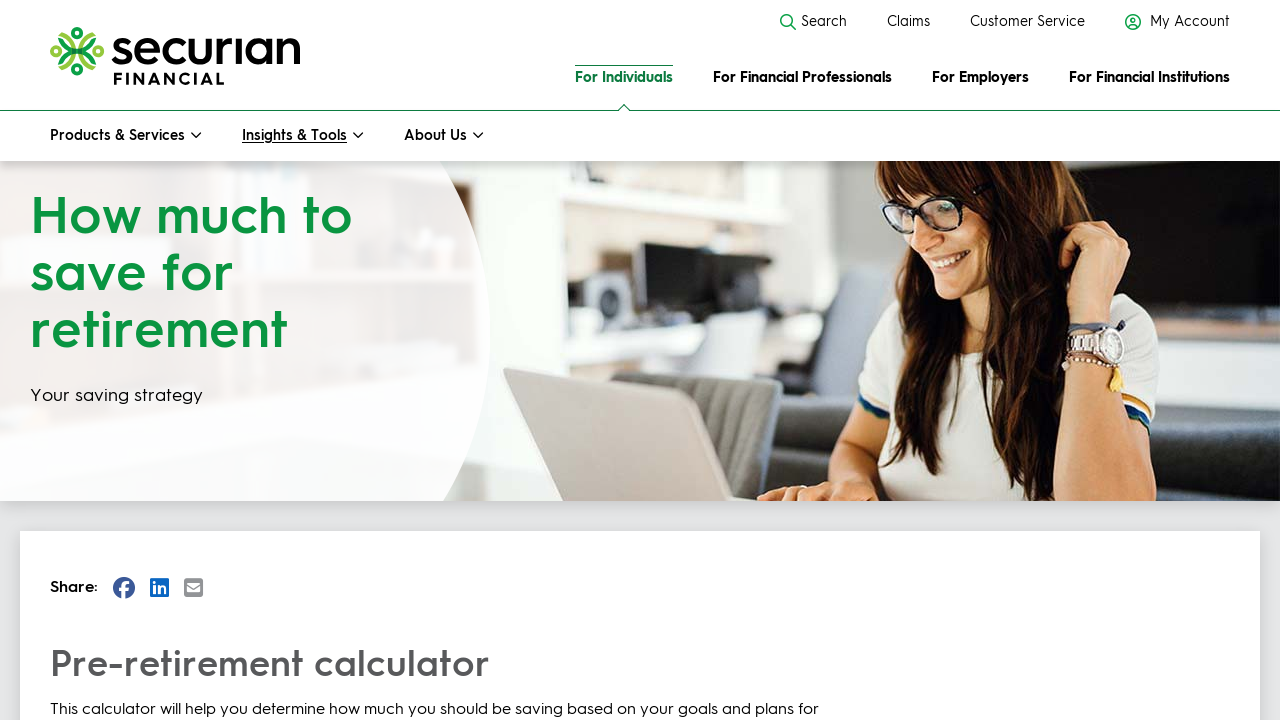

Clicked Yes on Social Security benefits toggle at (80, 360) on xpath=//*[@id='yes-social-benefits']/following-sibling::label
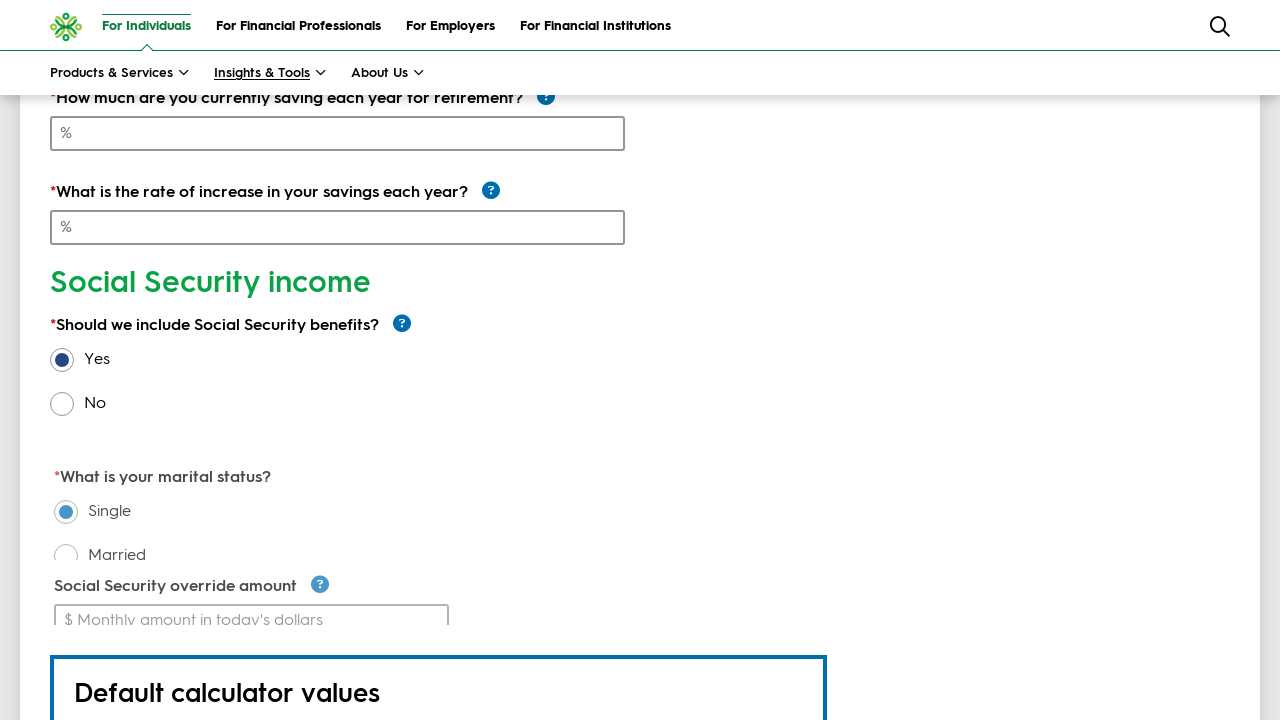

Marital status toggle group became visible
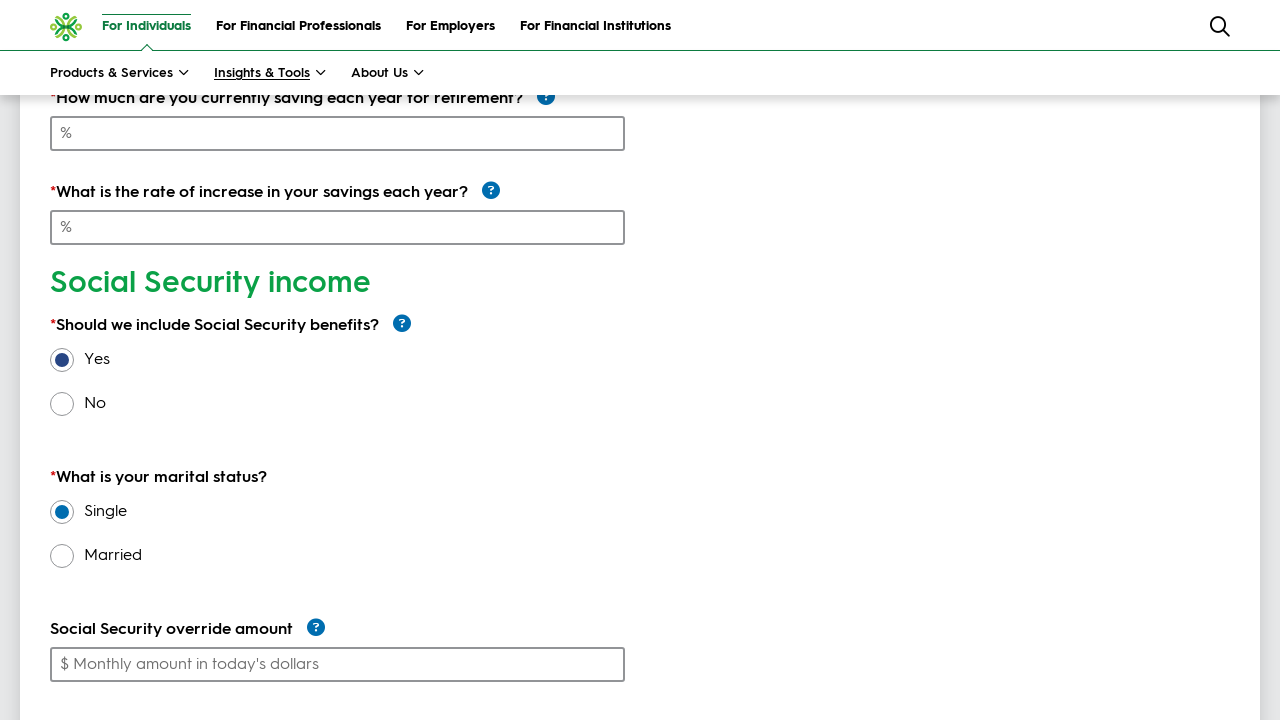

Located marital status toggle group element
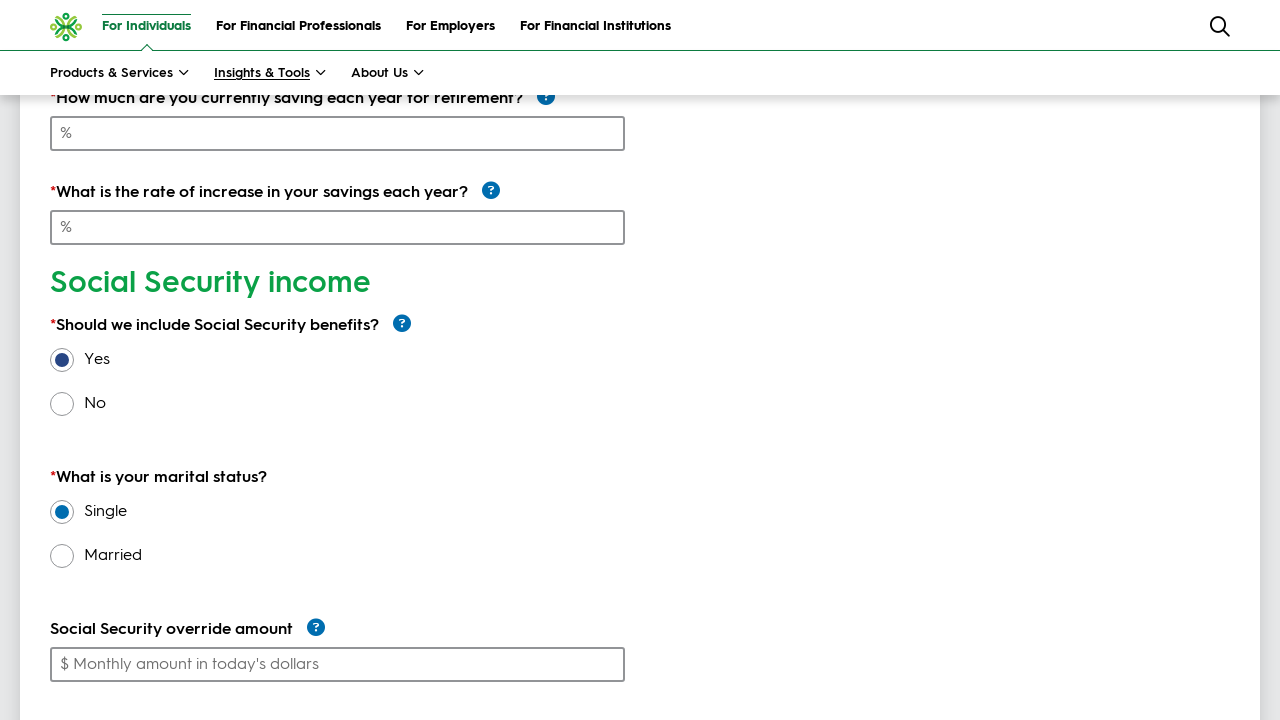

Located social security override container element
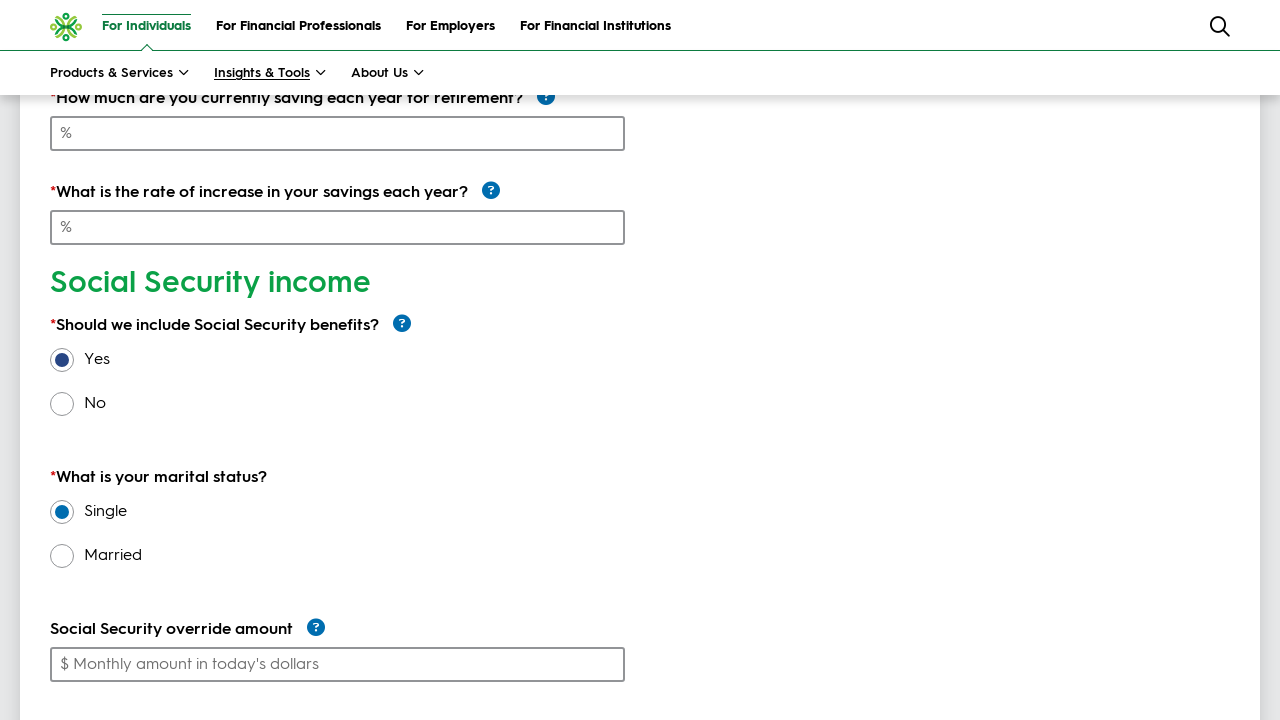

Verified marital status field is visible
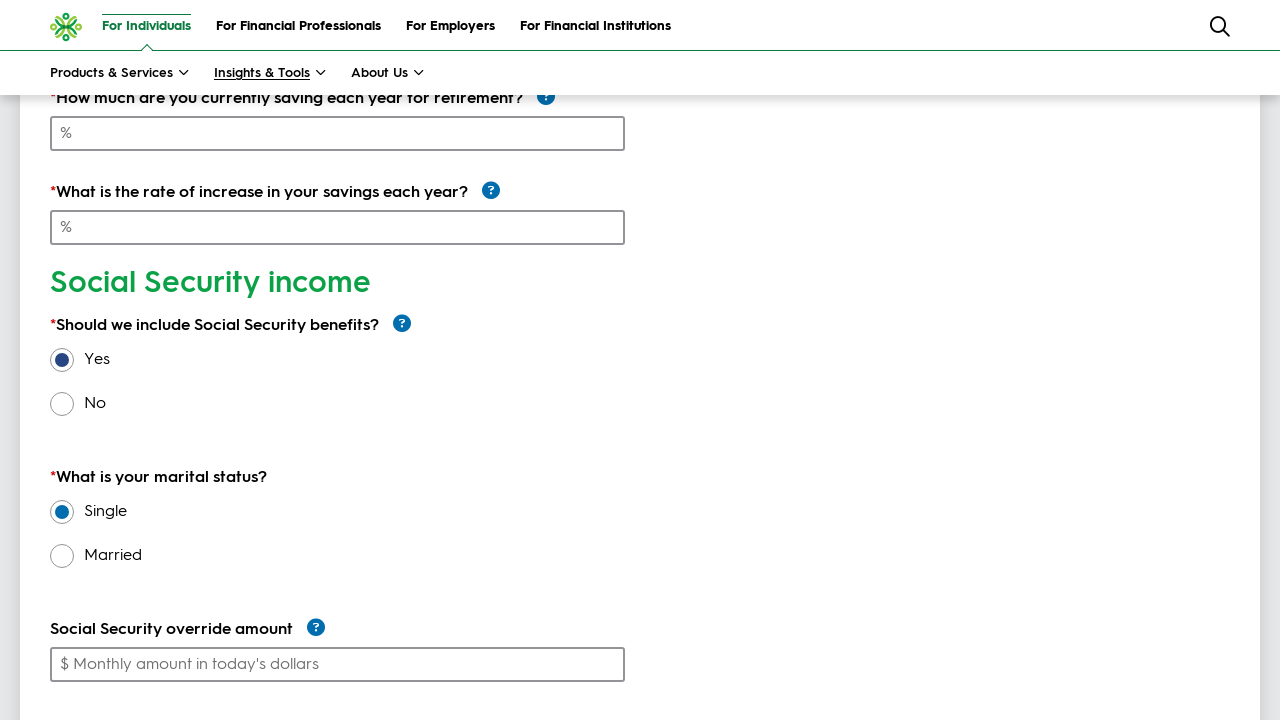

Verified social security override field is visible
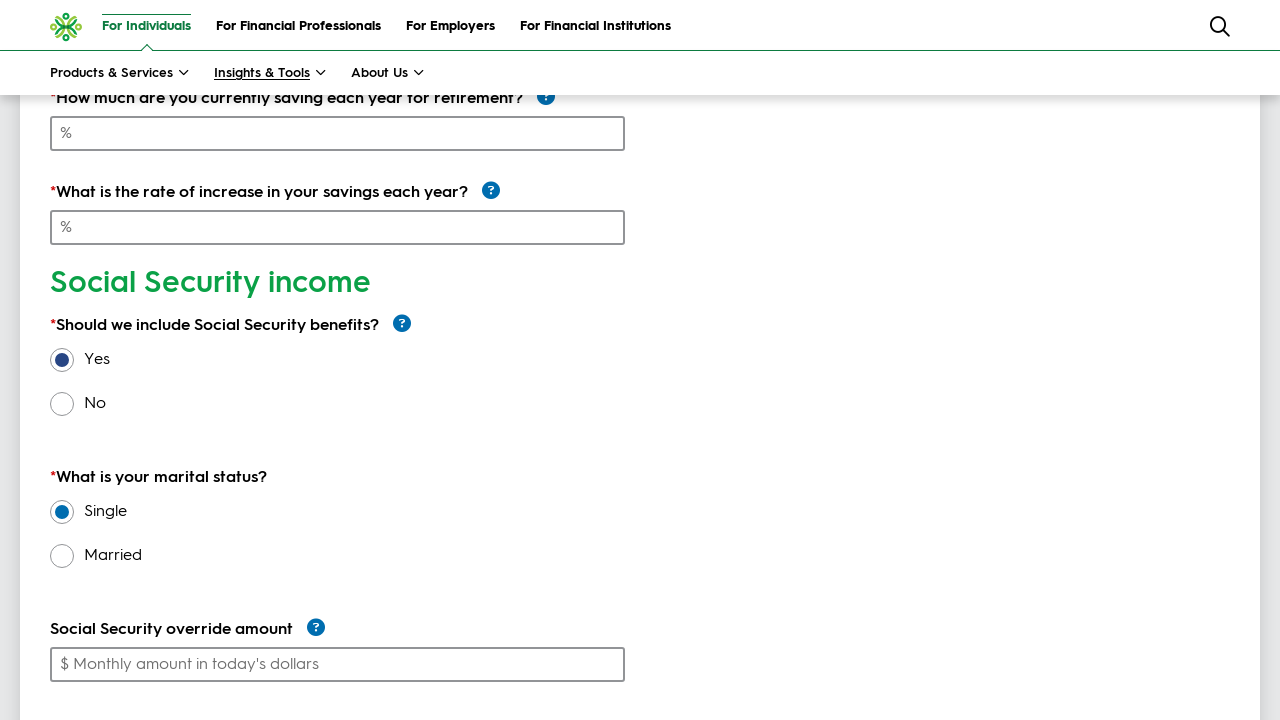

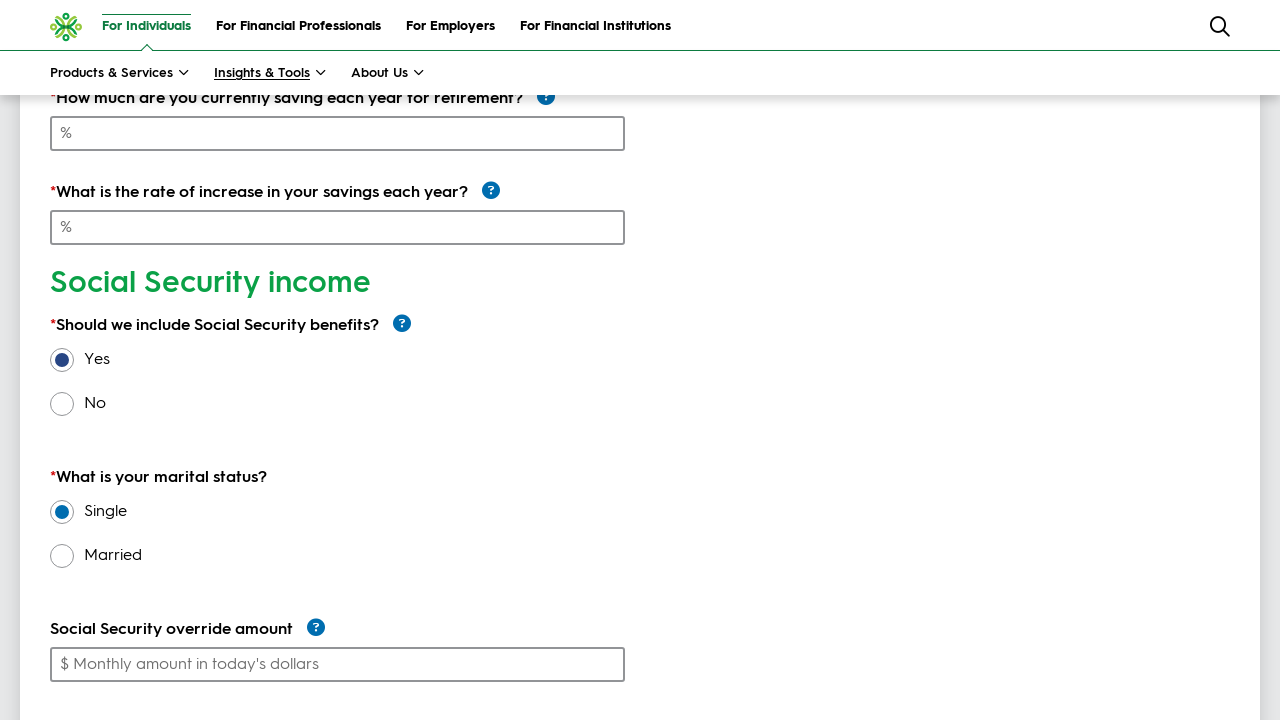